Tests keyboard key press functionality by pressing Shift+A and verifying that the uppercase 'A' is registered on the page

Starting URL: https://the-internet.herokuapp.com/key_presses

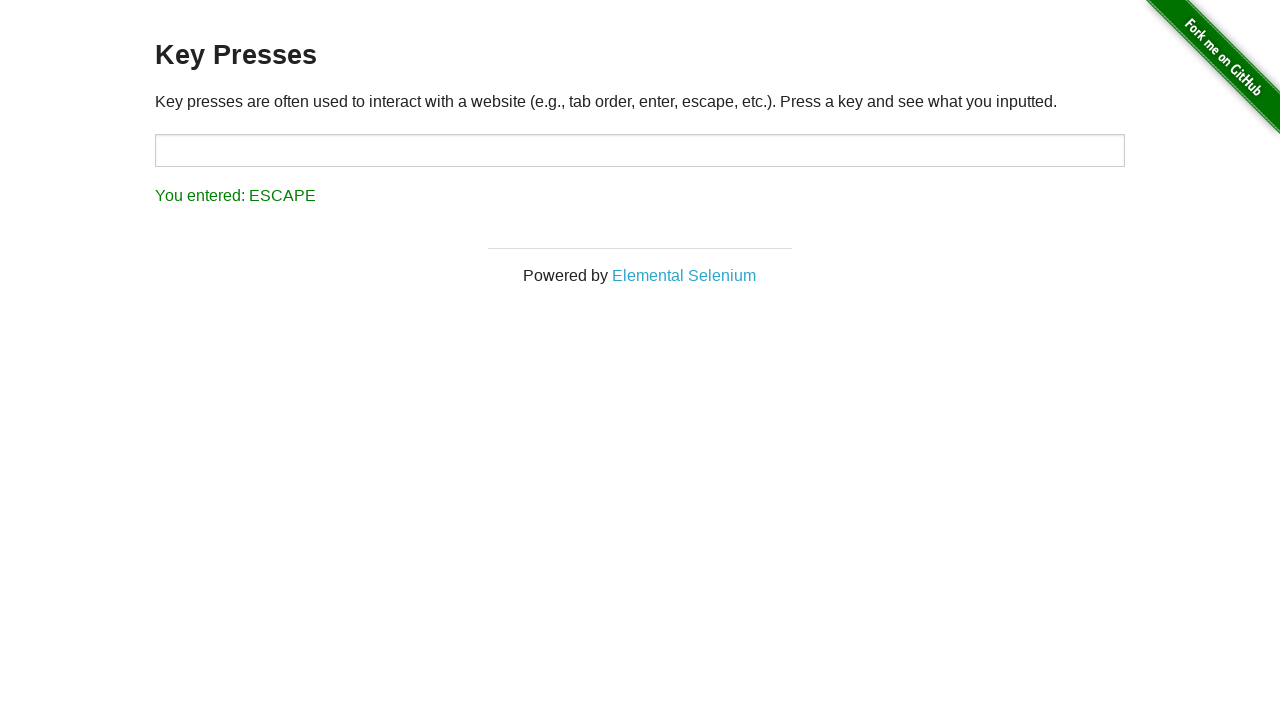

Navigated to key presses test page
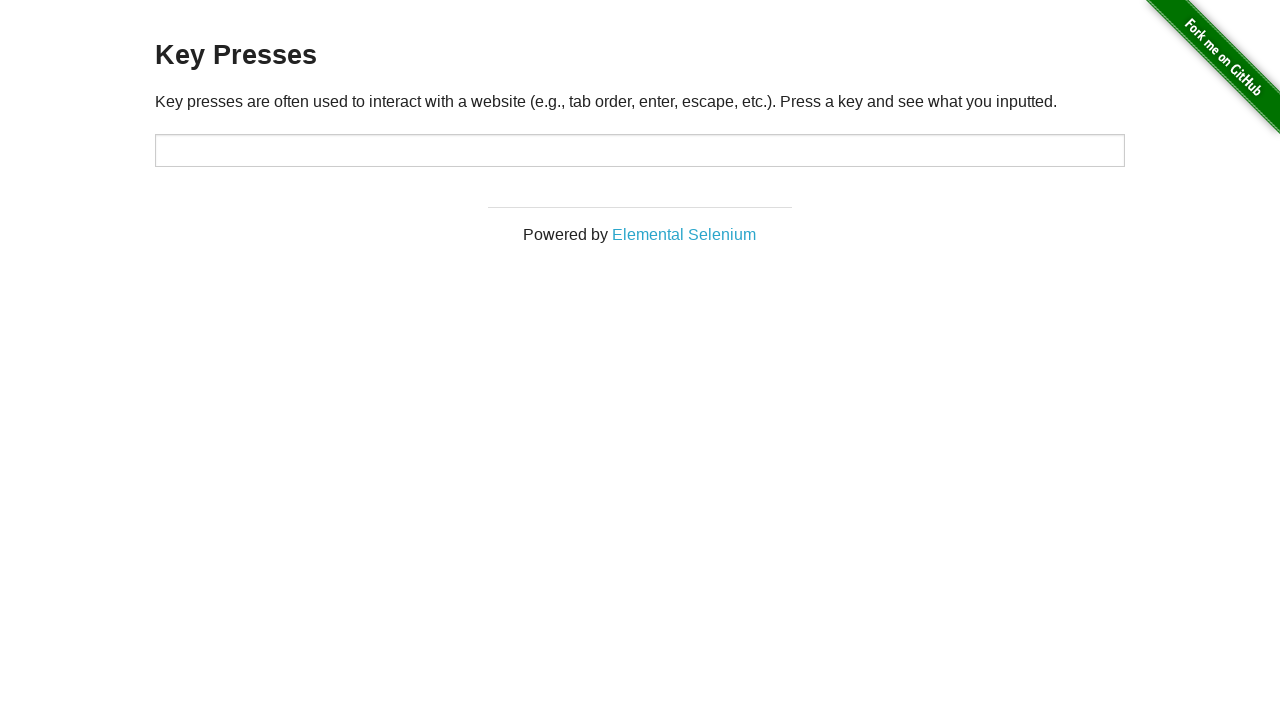

Pressed Shift key down
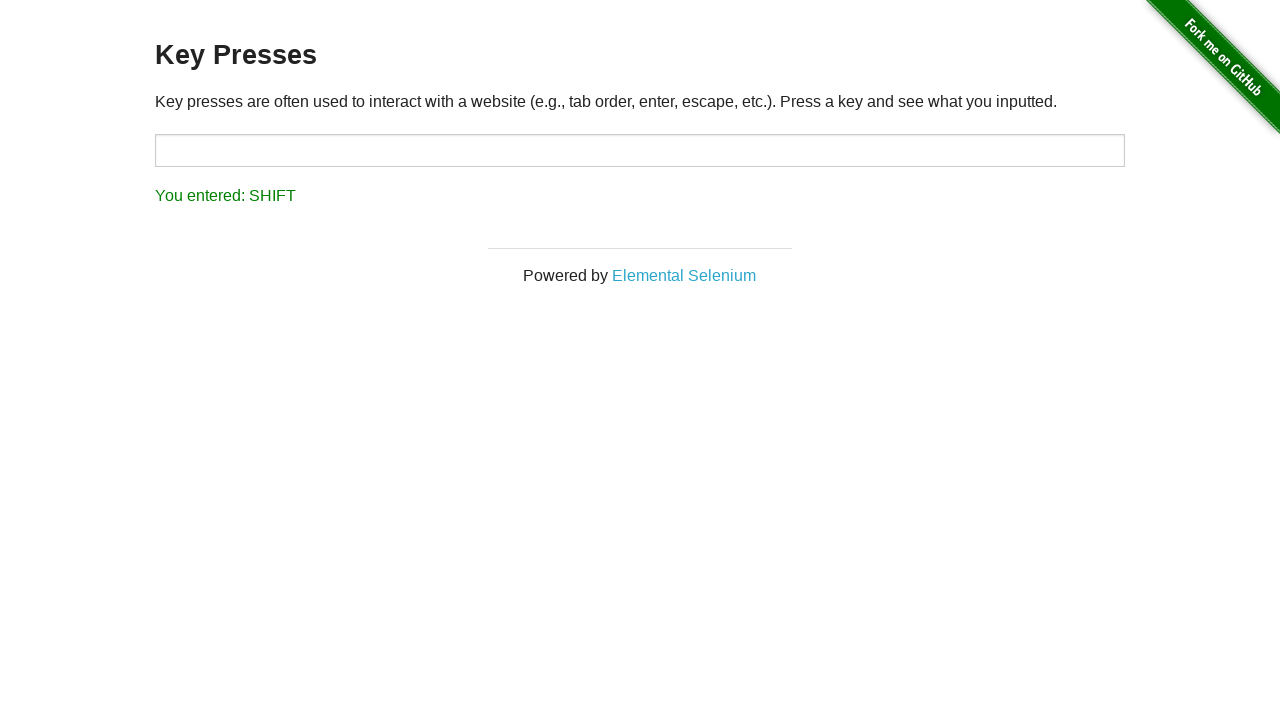

Pressed A key while Shift is held
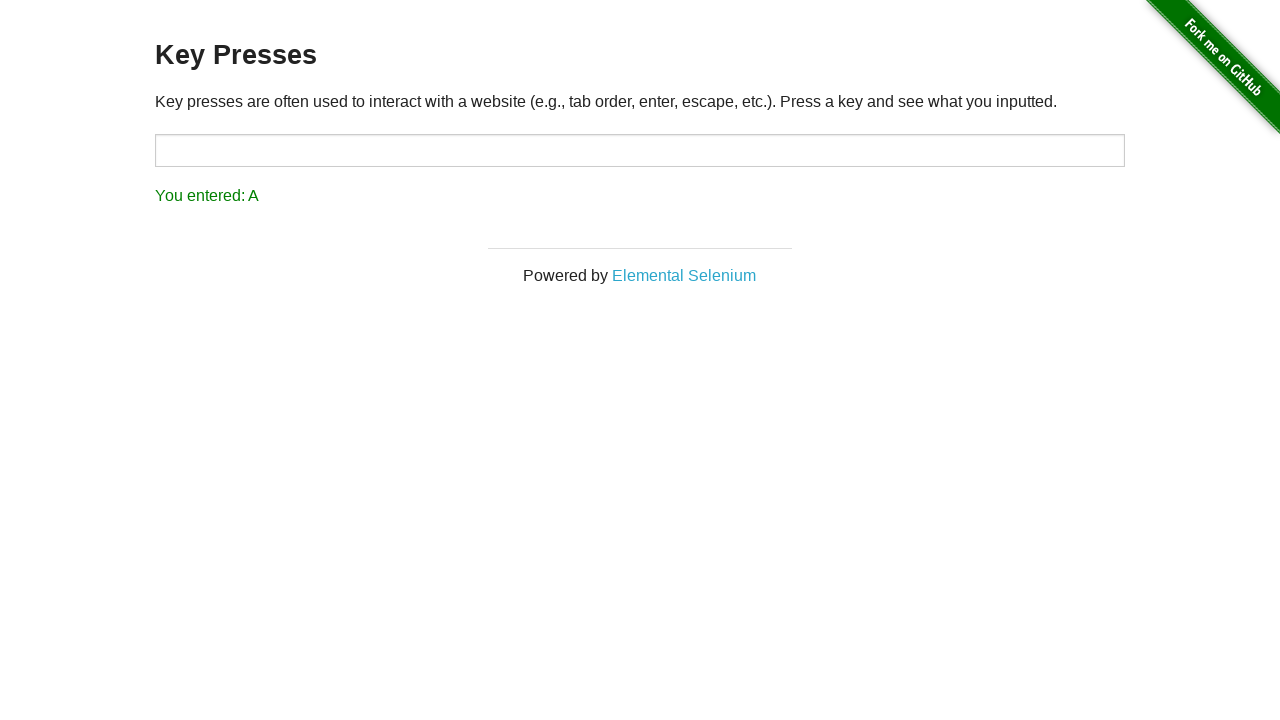

Released Shift key
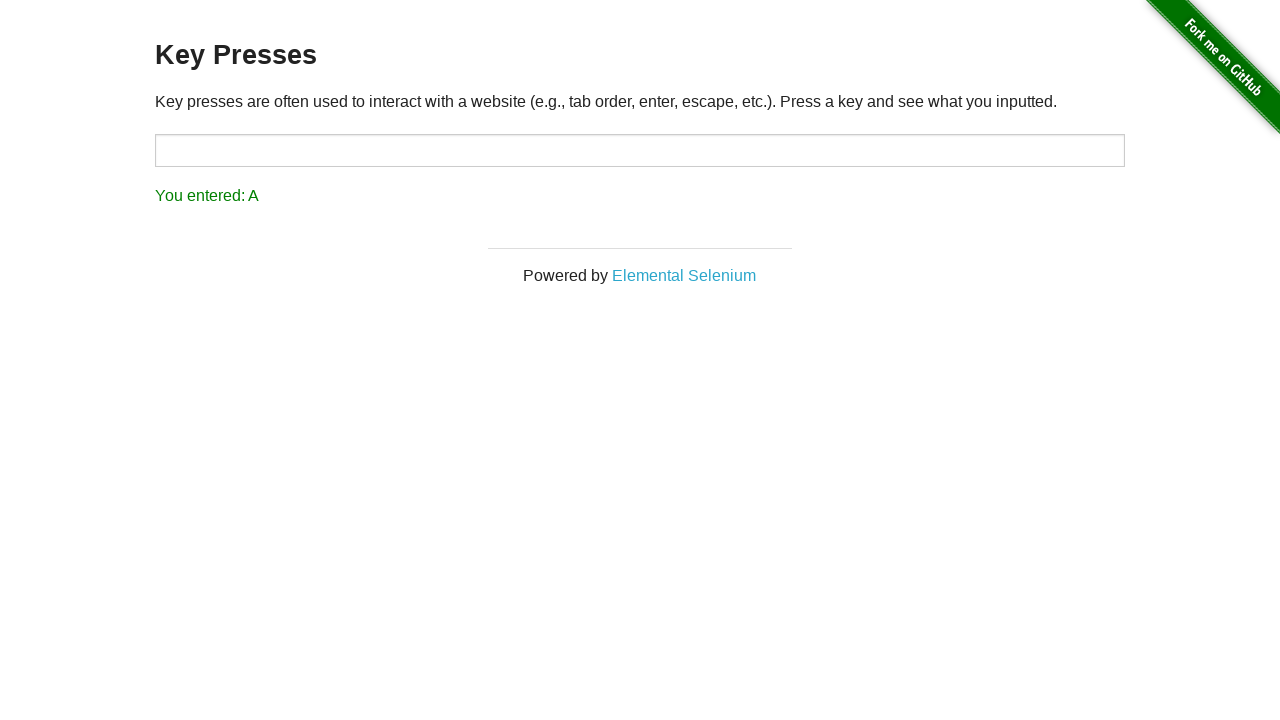

Result element loaded after Shift+A key press
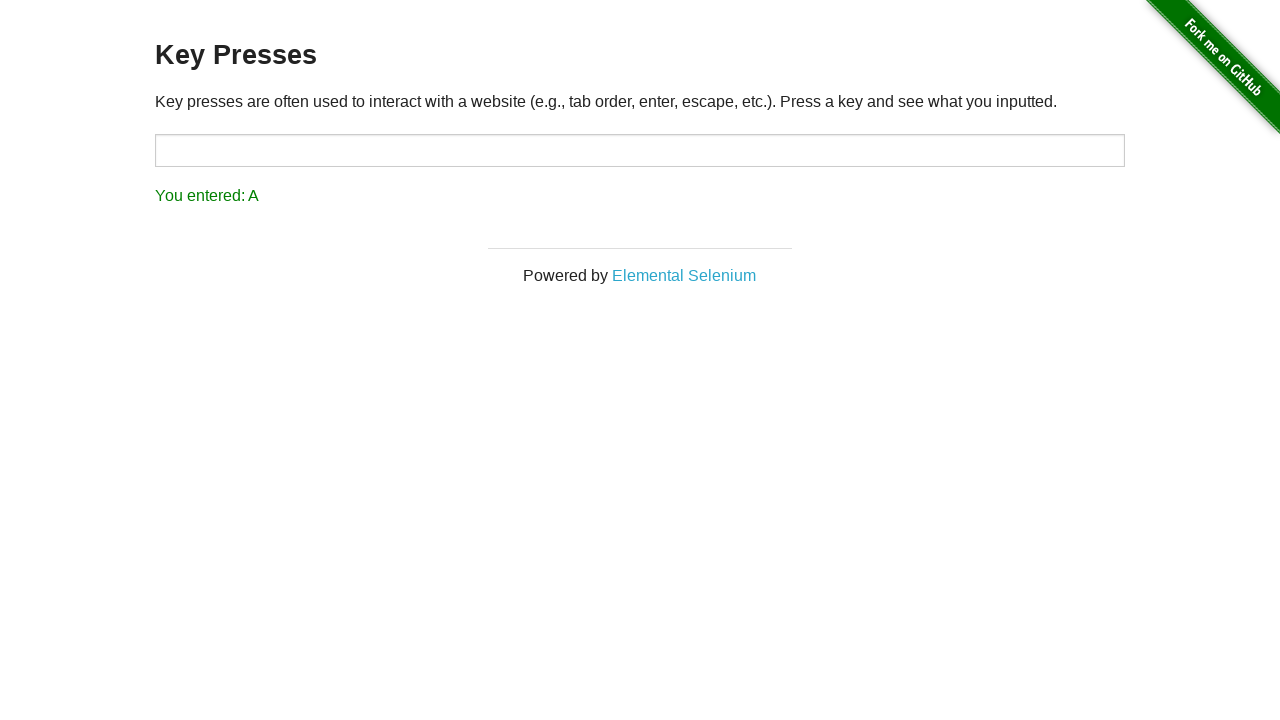

Verified that uppercase 'A' is displayed in the result
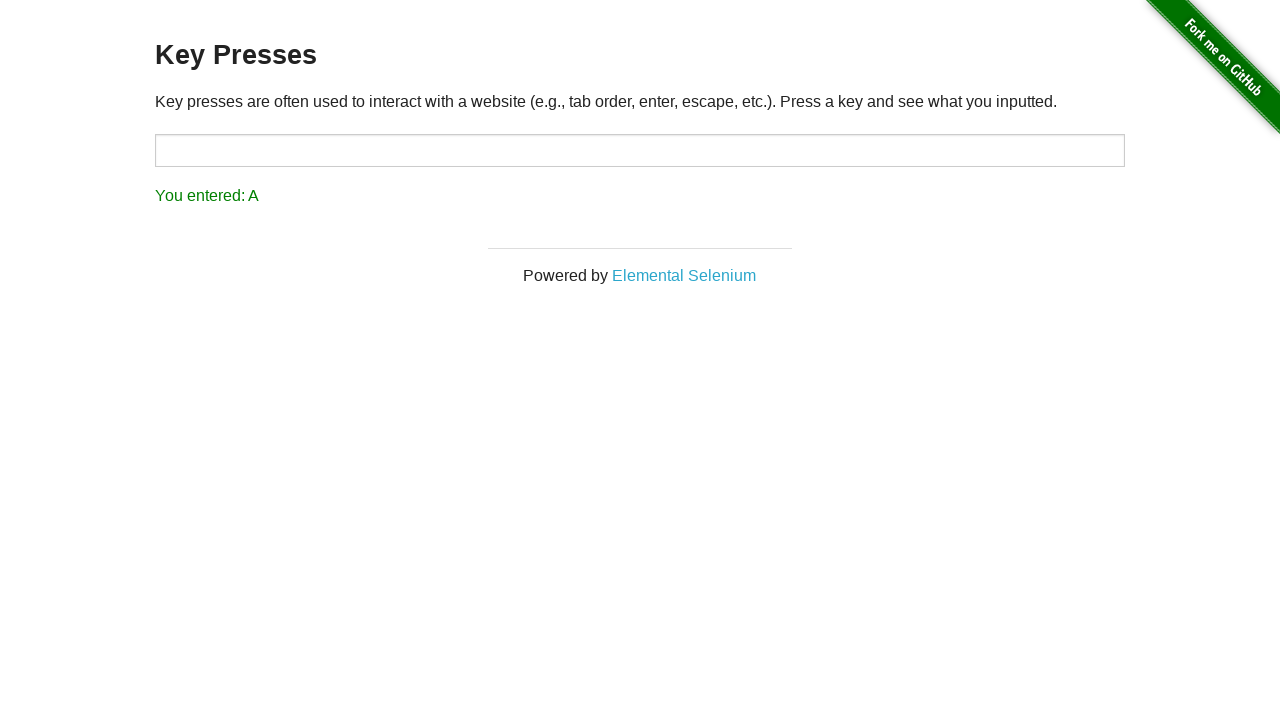

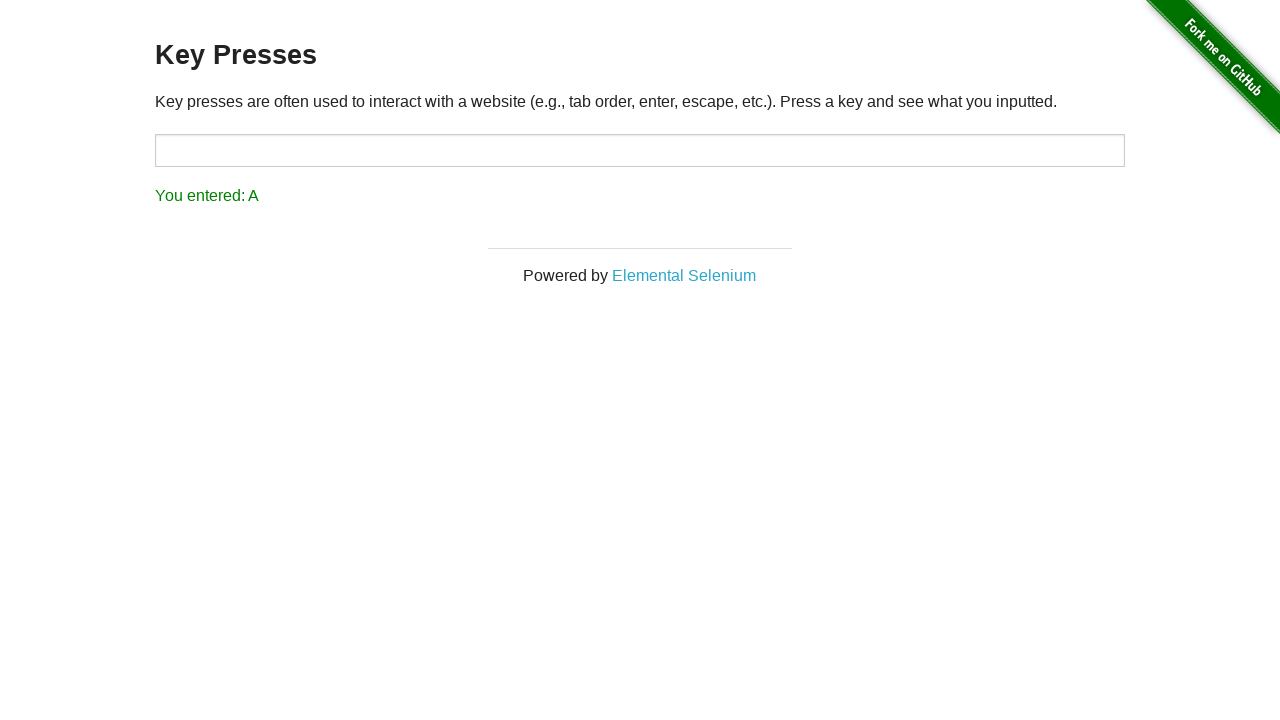